Navigates to the SelectorHub XPath practice page and verifies the page loads successfully

Starting URL: https://selectorshub.com/xpath-practice-page/

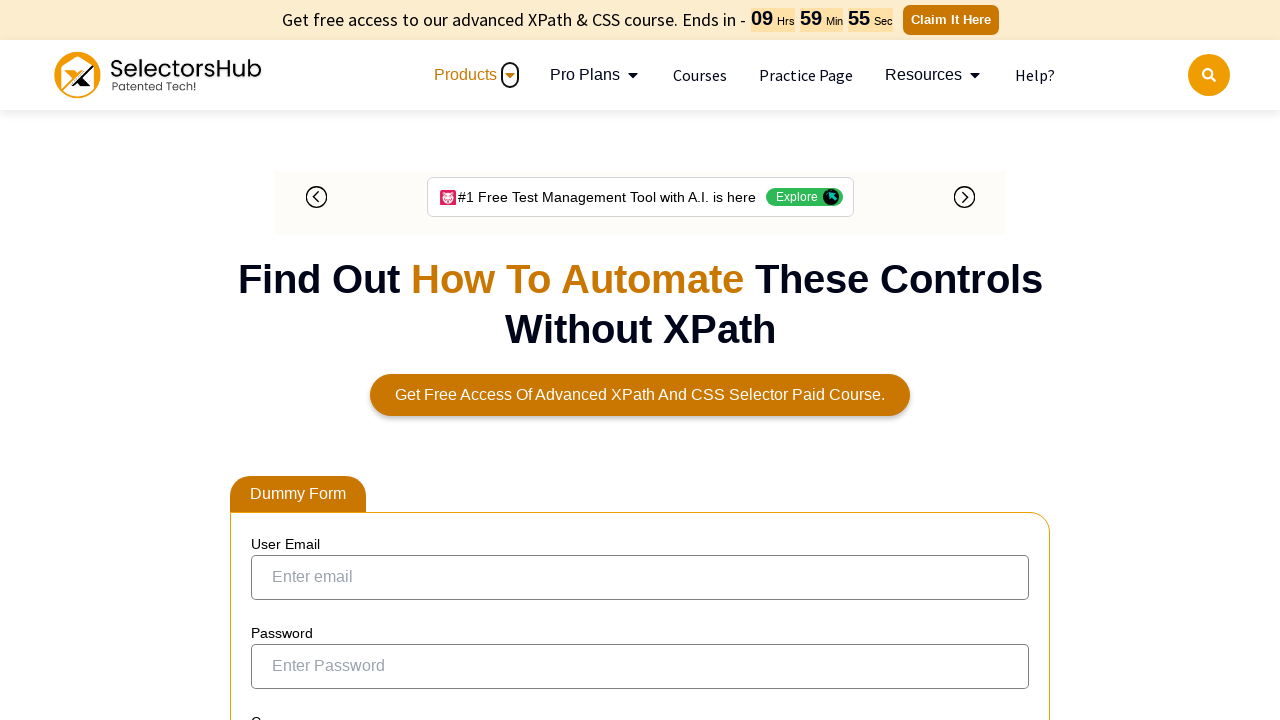

Navigated to SelectorHub XPath practice page
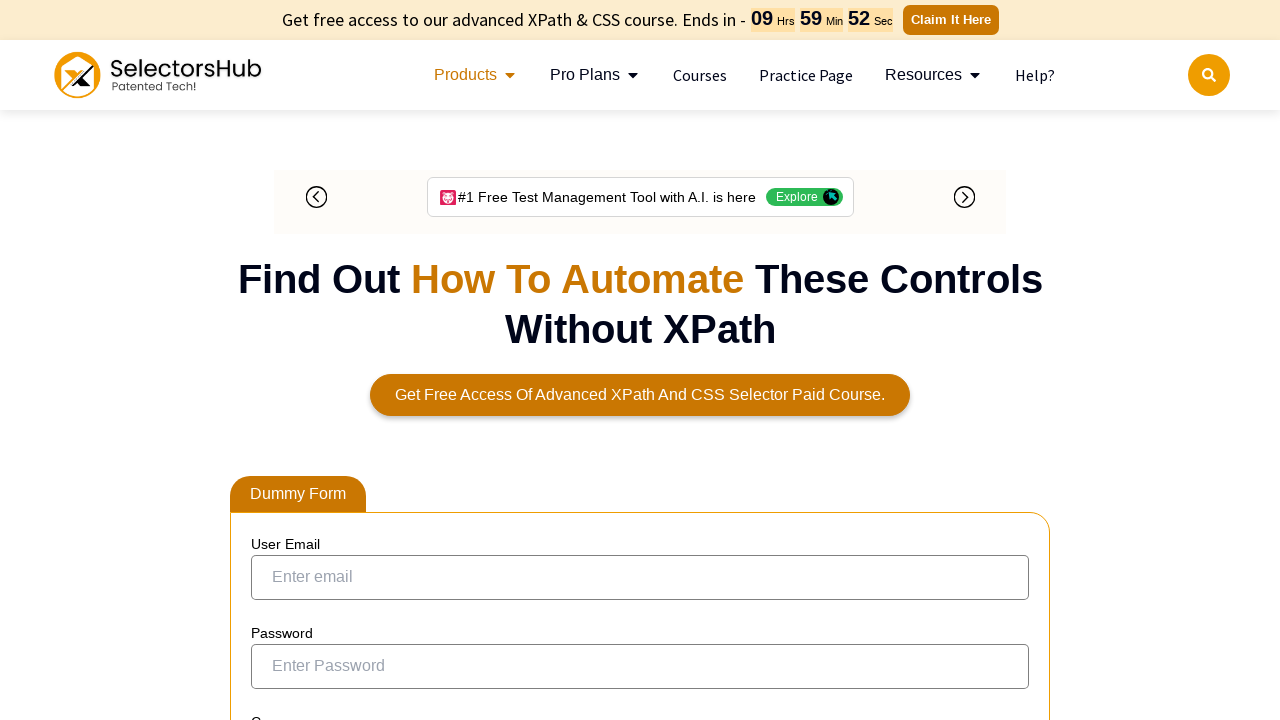

Page DOM content loaded successfully
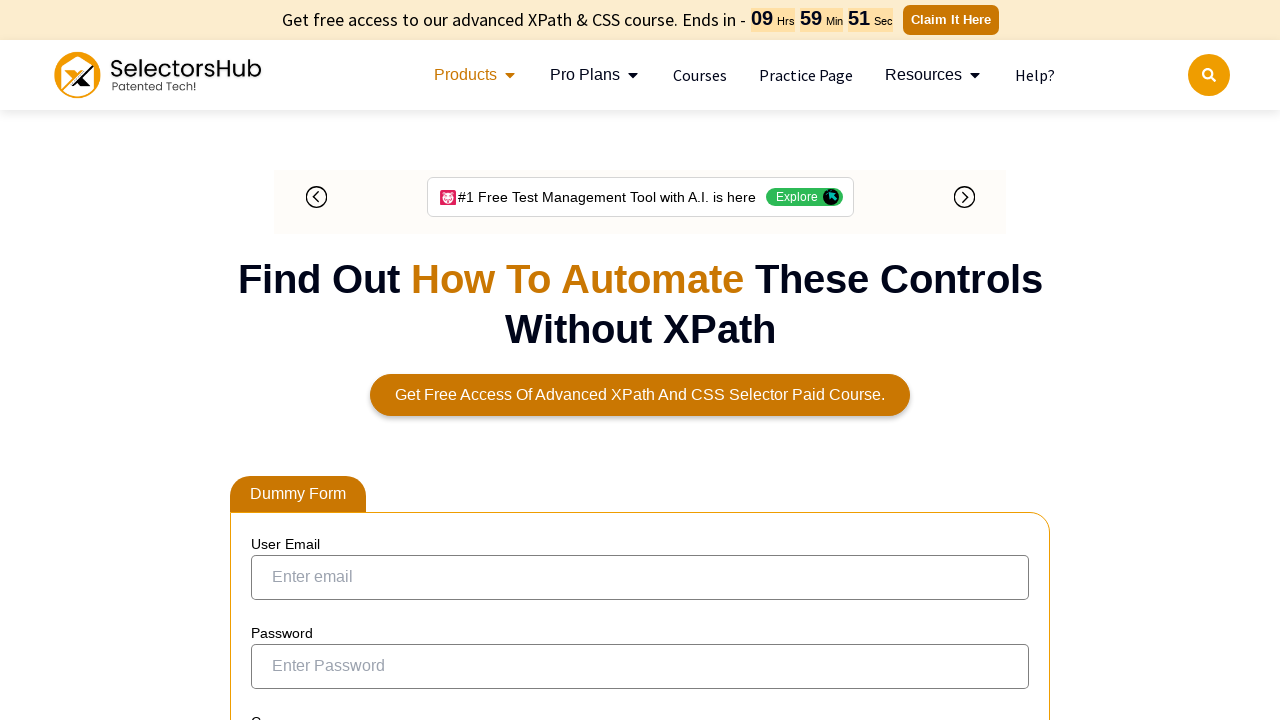

Verified page title exists, confirming page loaded successfully
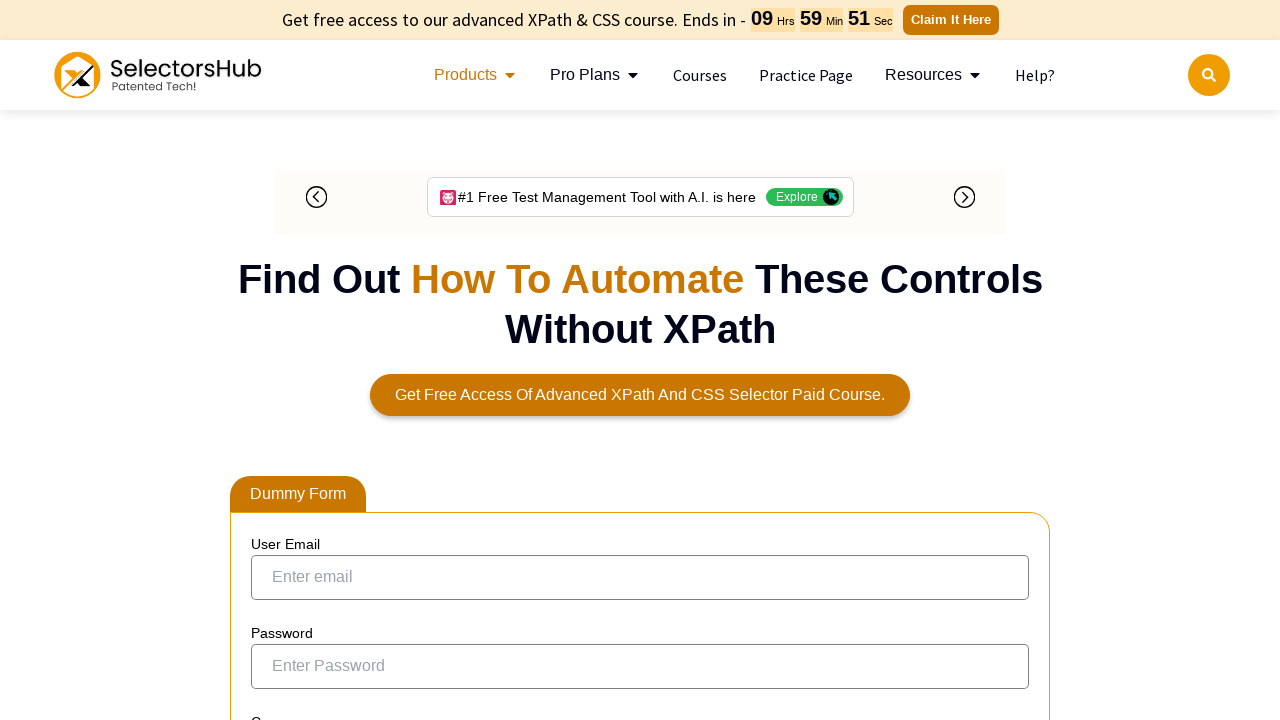

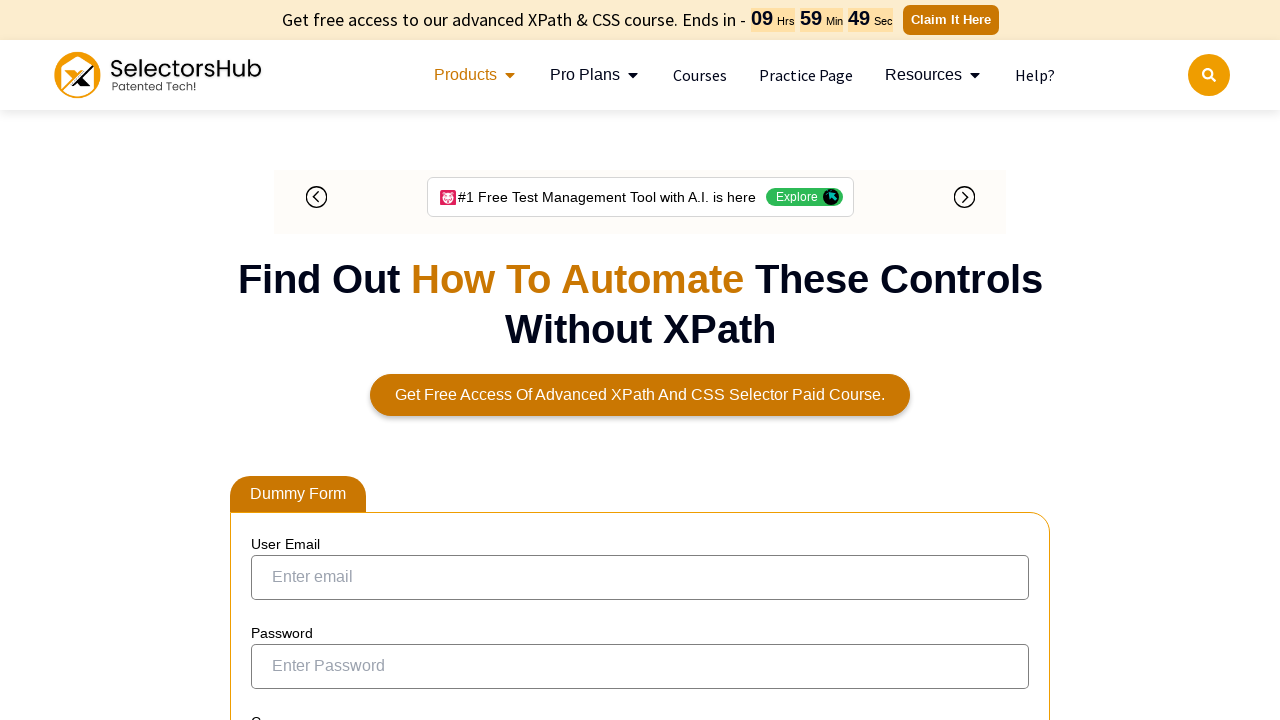